Navigates to a webpage with checkboxes and clicks all unchecked checkboxes to select them

Starting URL: https://smartwebby.com/PHP/Phptips2.asp

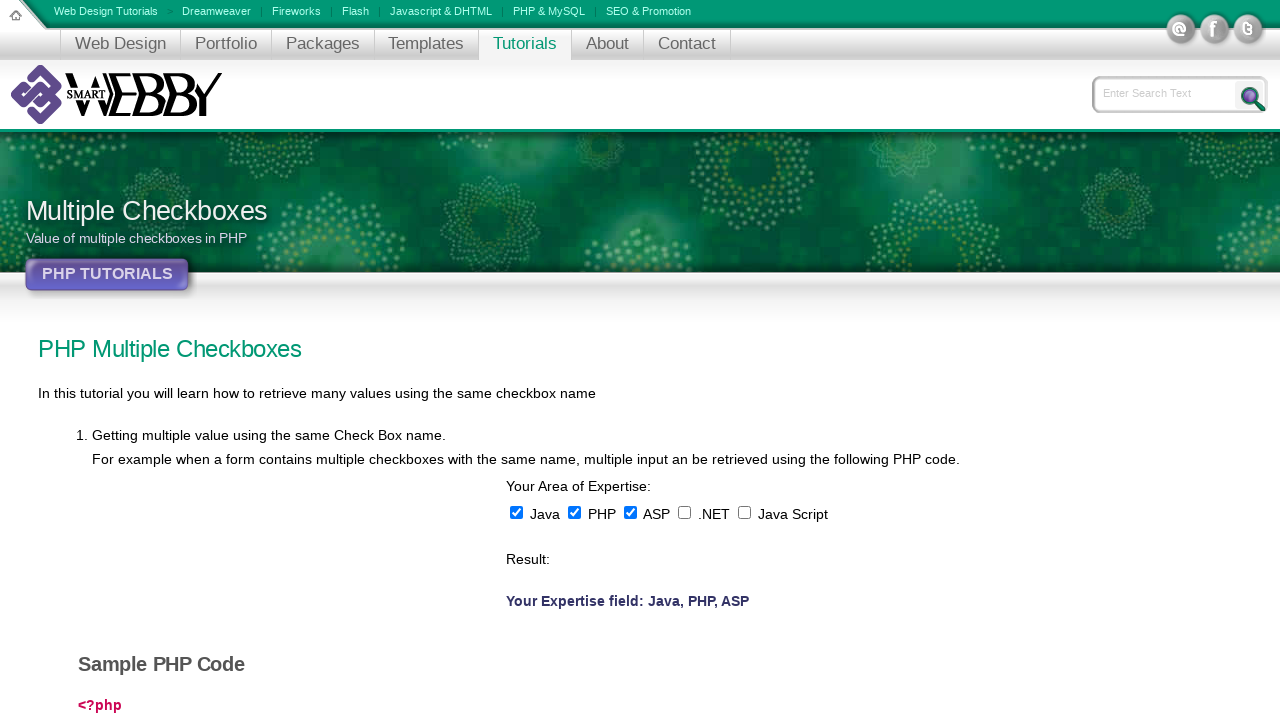

Waited for checkboxes to load on the page
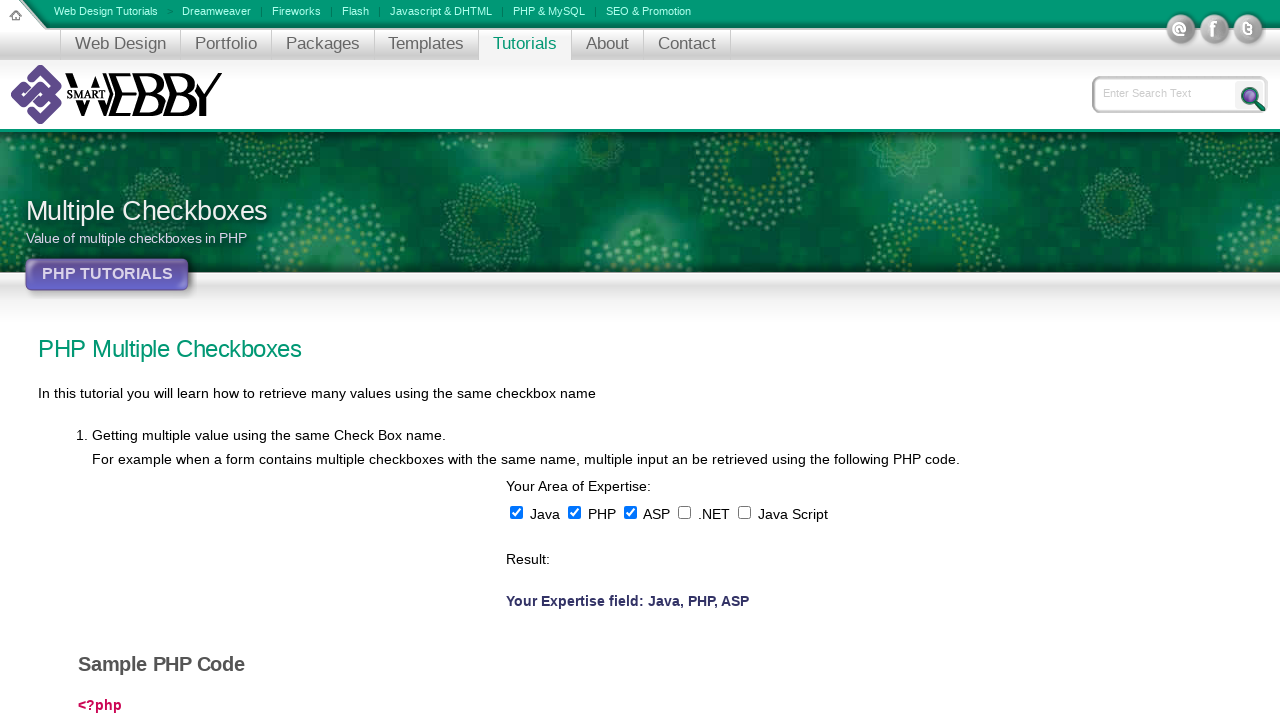

Located all checkboxes on the page
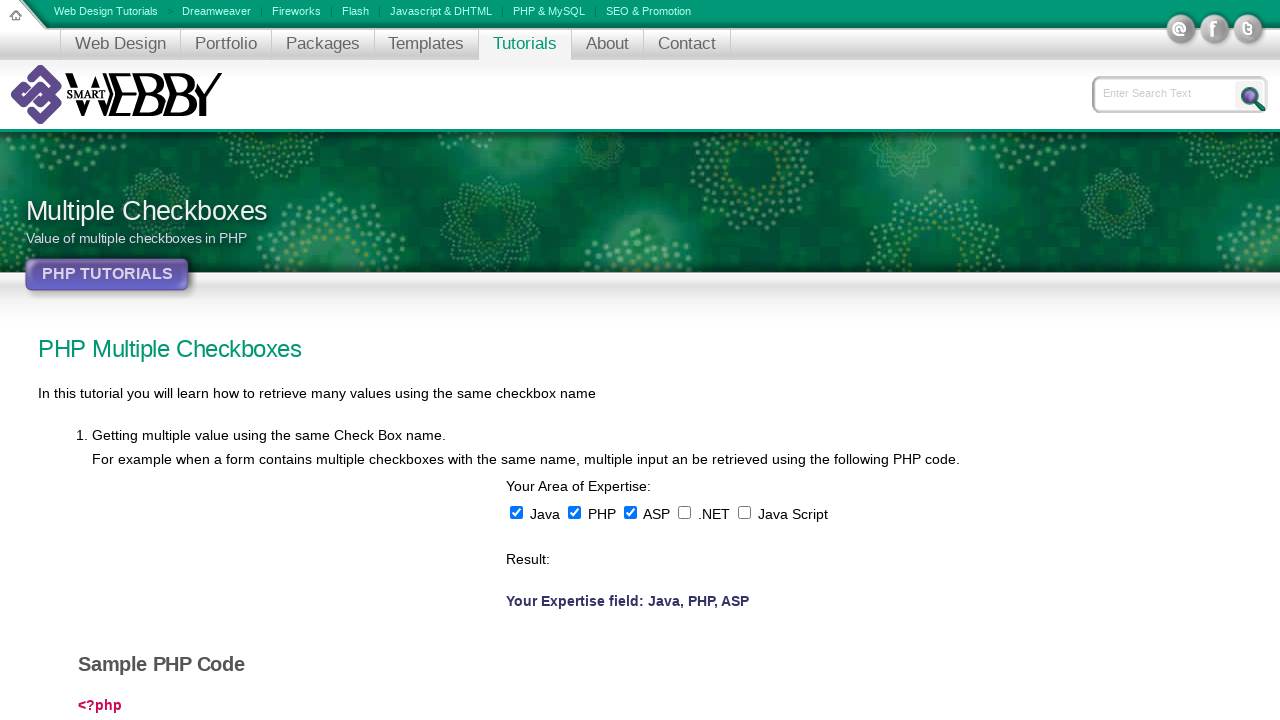

Found 5 checkboxes on the page
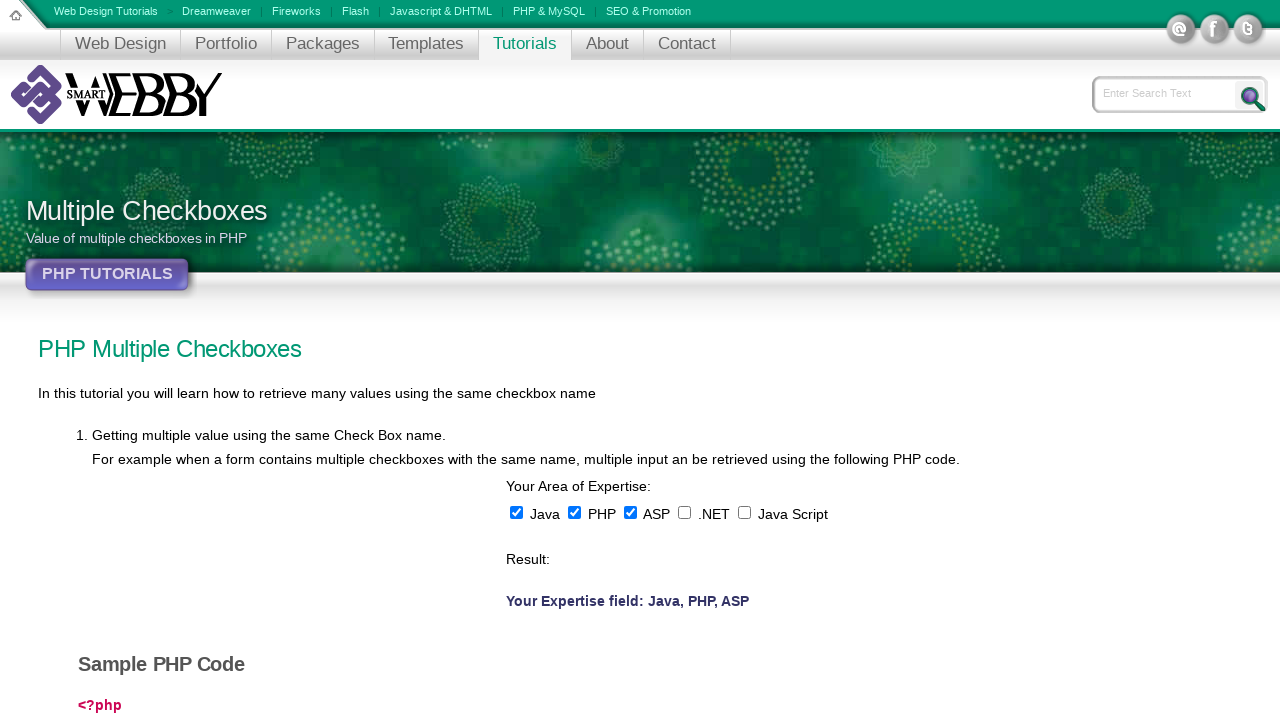

Clicked unchecked checkbox #4 at (684, 512) on input[type='checkbox'] >> nth=3
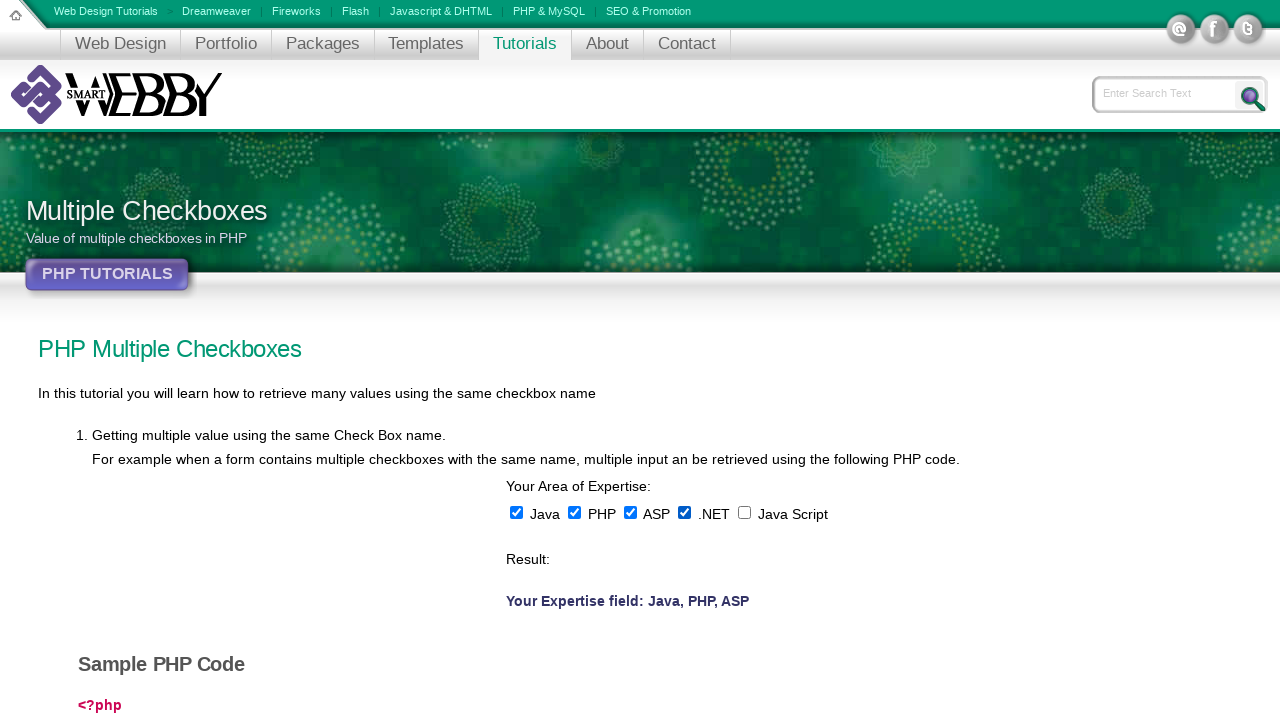

Clicked unchecked checkbox #5 at (744, 512) on input[type='checkbox'] >> nth=4
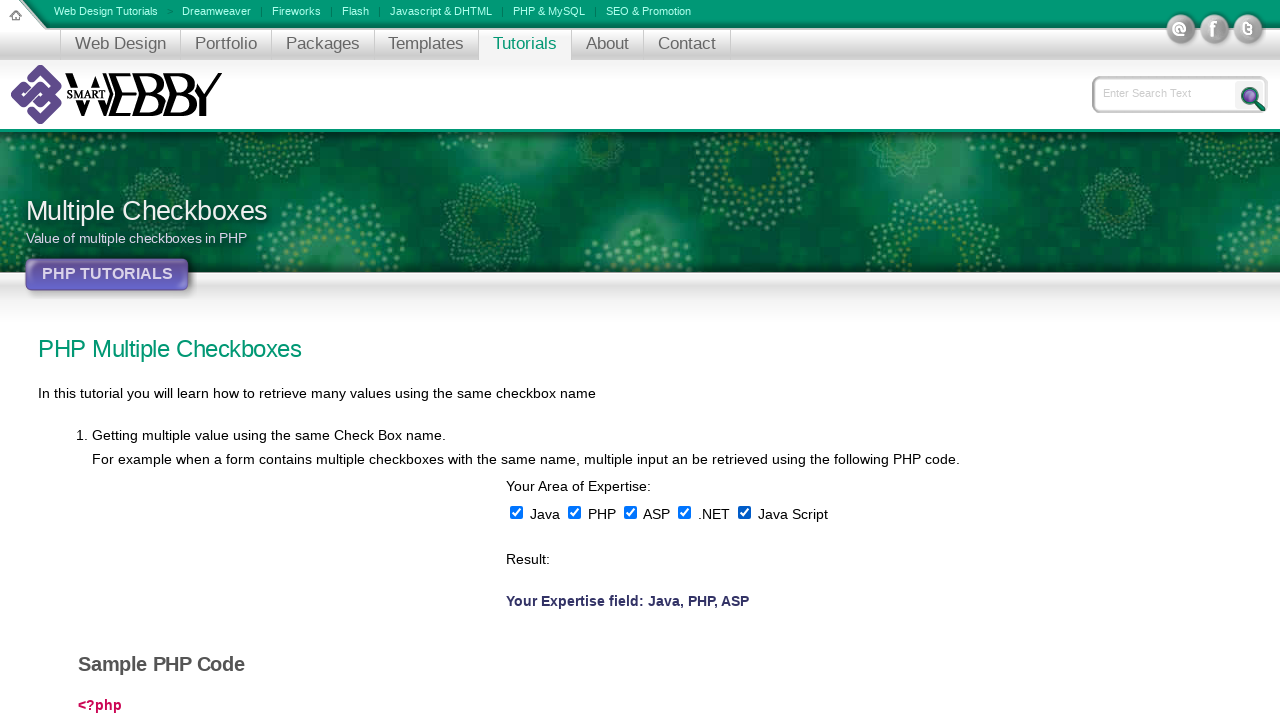

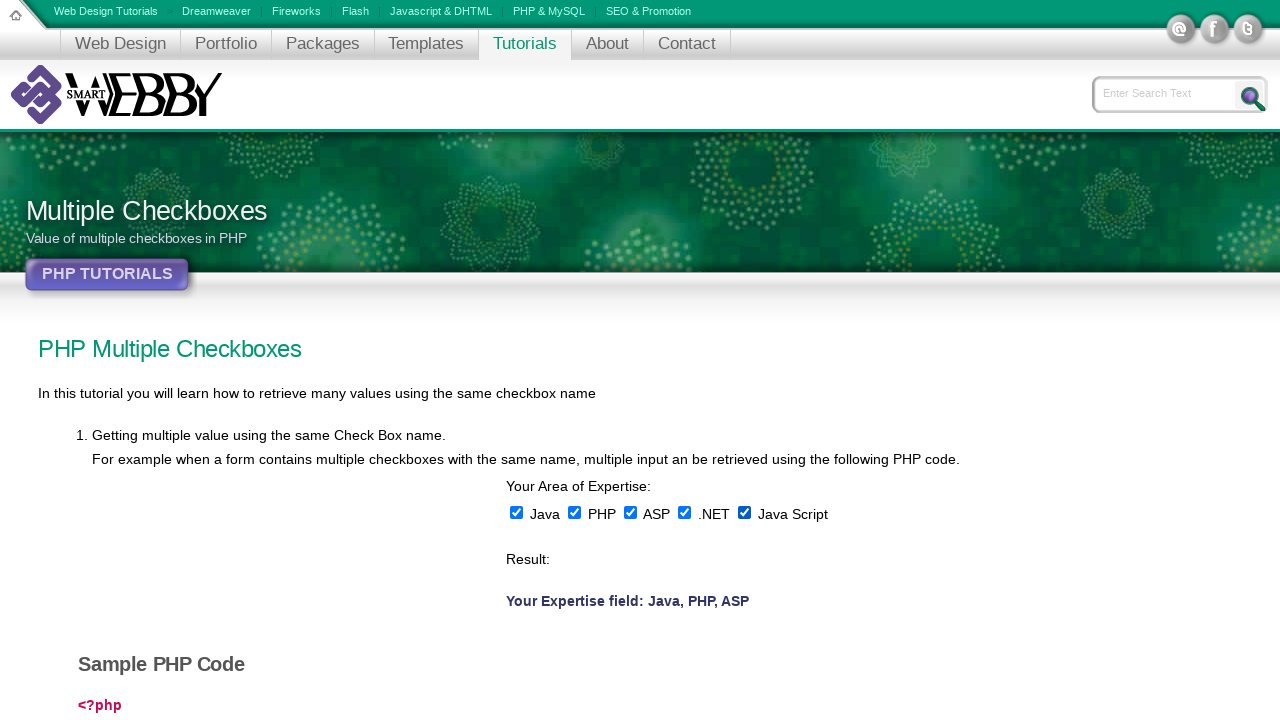